Tests checkbox functionality by navigating to a practice automation page and clicking on a checkbox element

Starting URL: https://rahulshettyacademy.com/AutomationPractice/

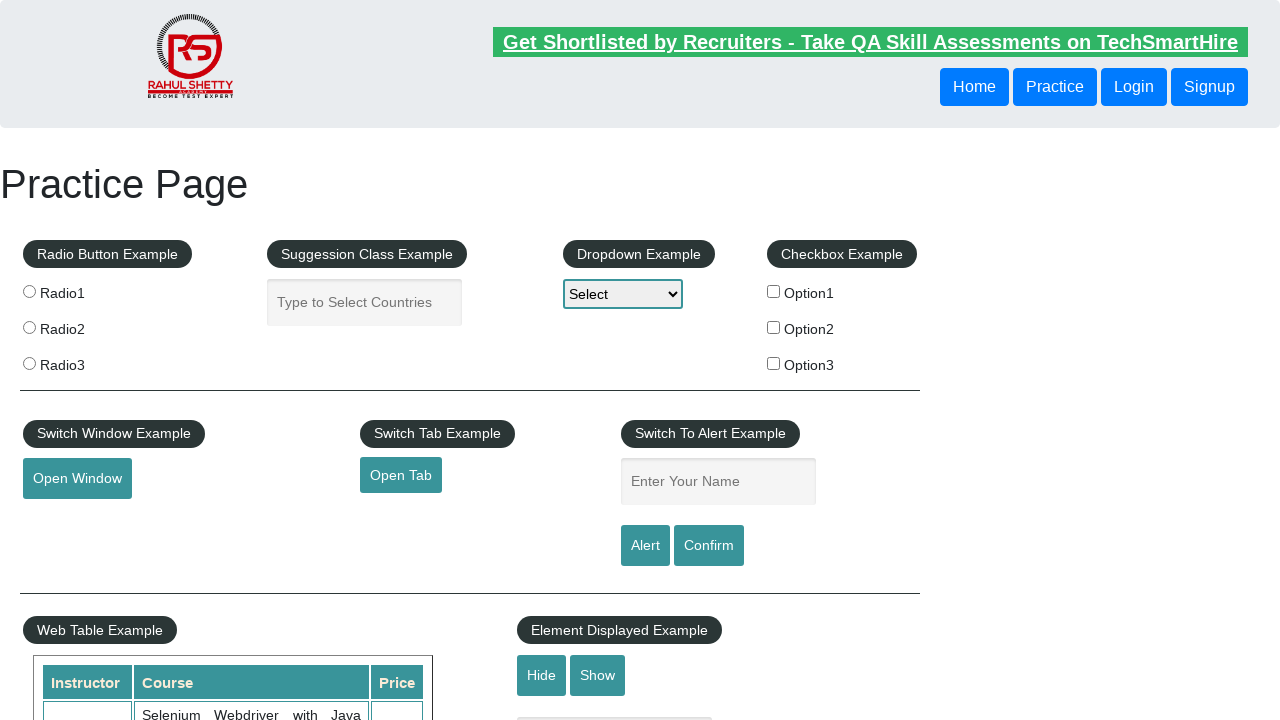

Waited for checkbox element #checkBoxOption1 to be visible
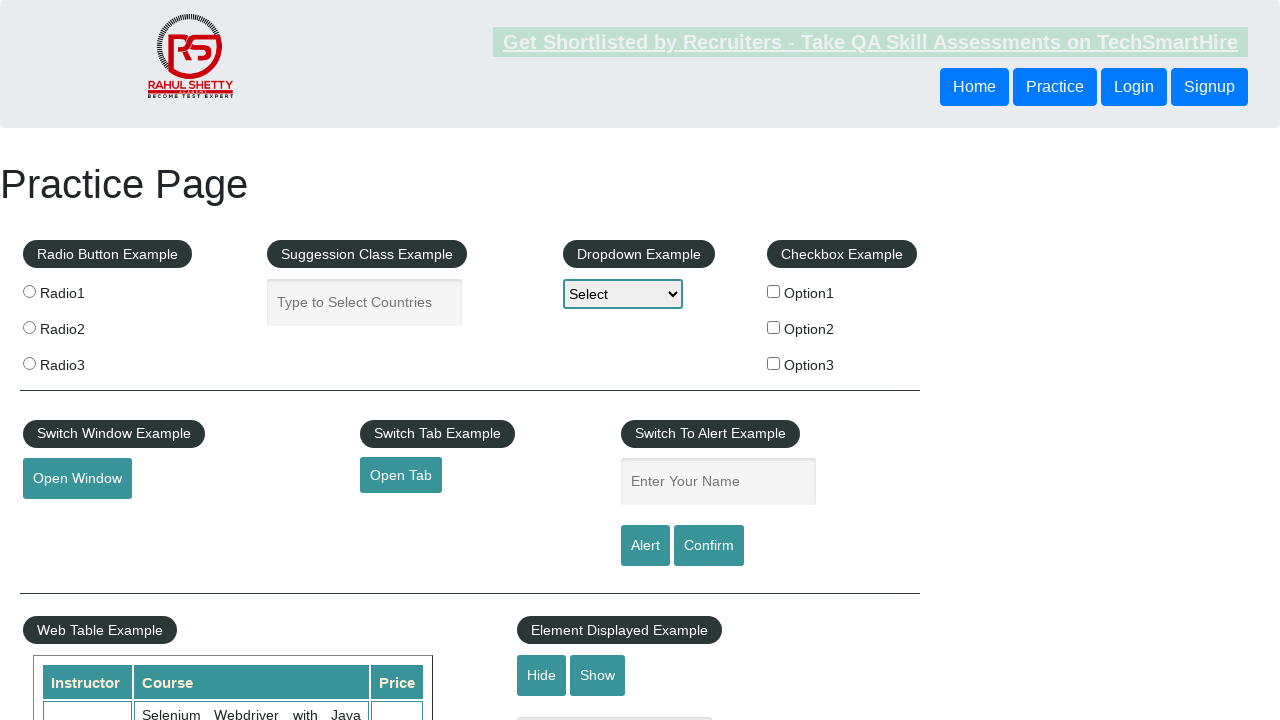

Clicked the first checkbox option #checkBoxOption1 at (774, 291) on #checkBoxOption1
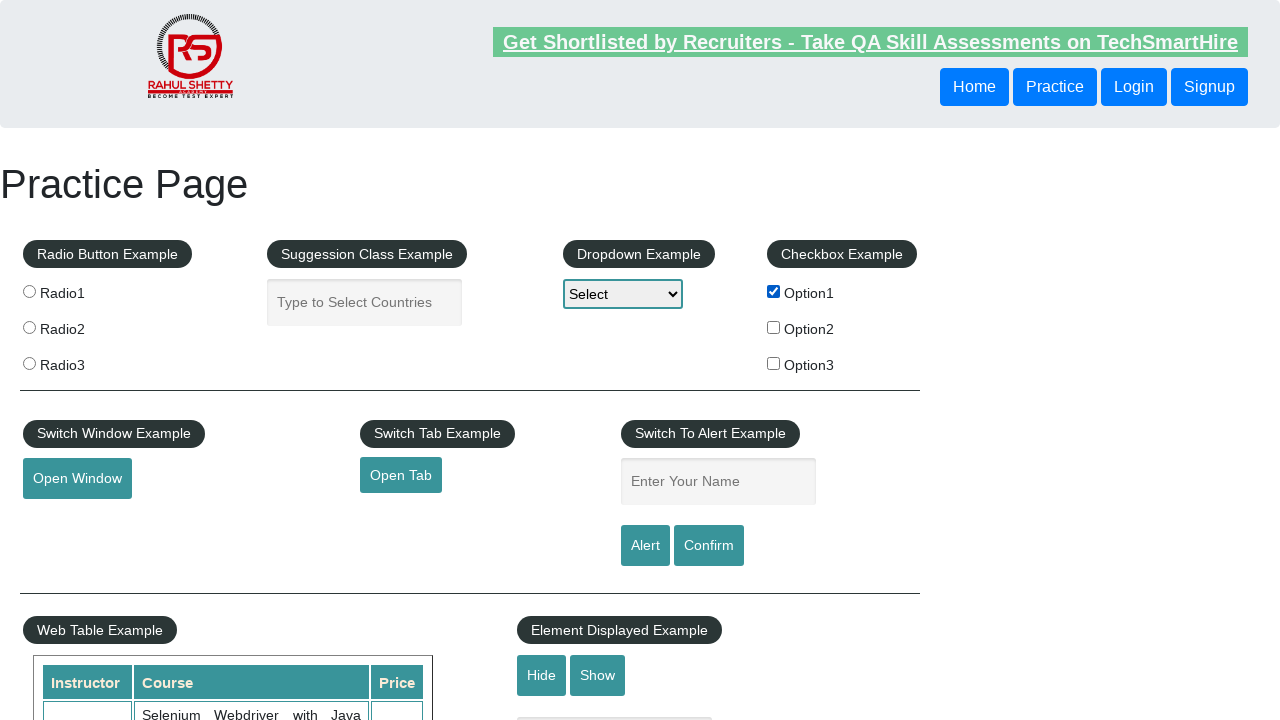

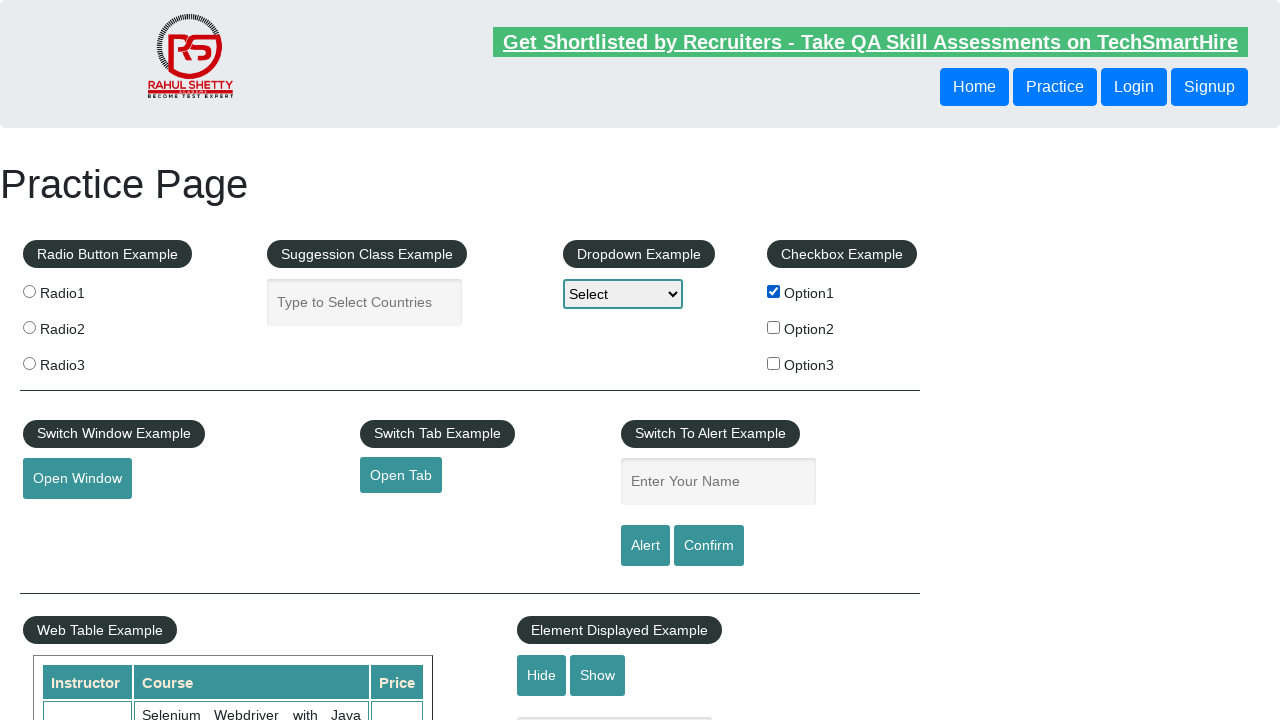